Fills out a comprehensive practice form on demoqa.com including personal information, date of birth, subjects, hobbies, address, and submits the form

Starting URL: https://demoqa.com/automation-practice-form

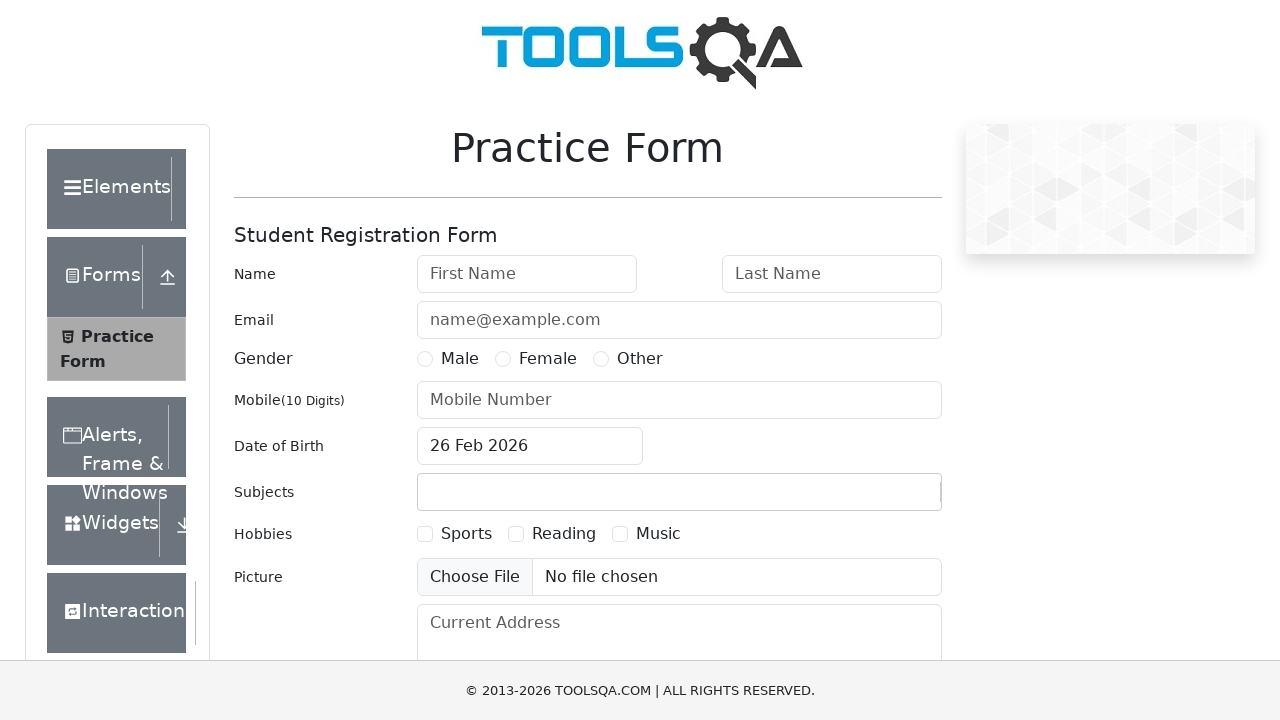

Clicked first name field at (527, 274) on #firstName
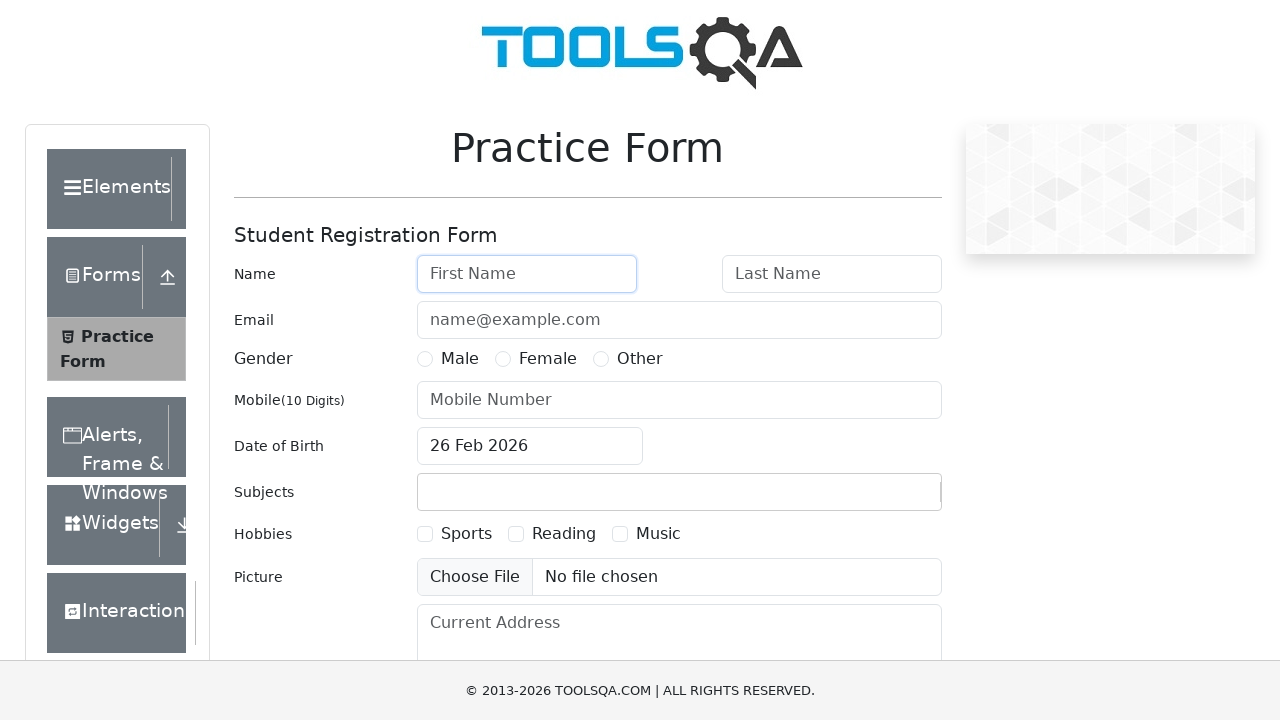

Filled first name with 'Taras' on #firstName
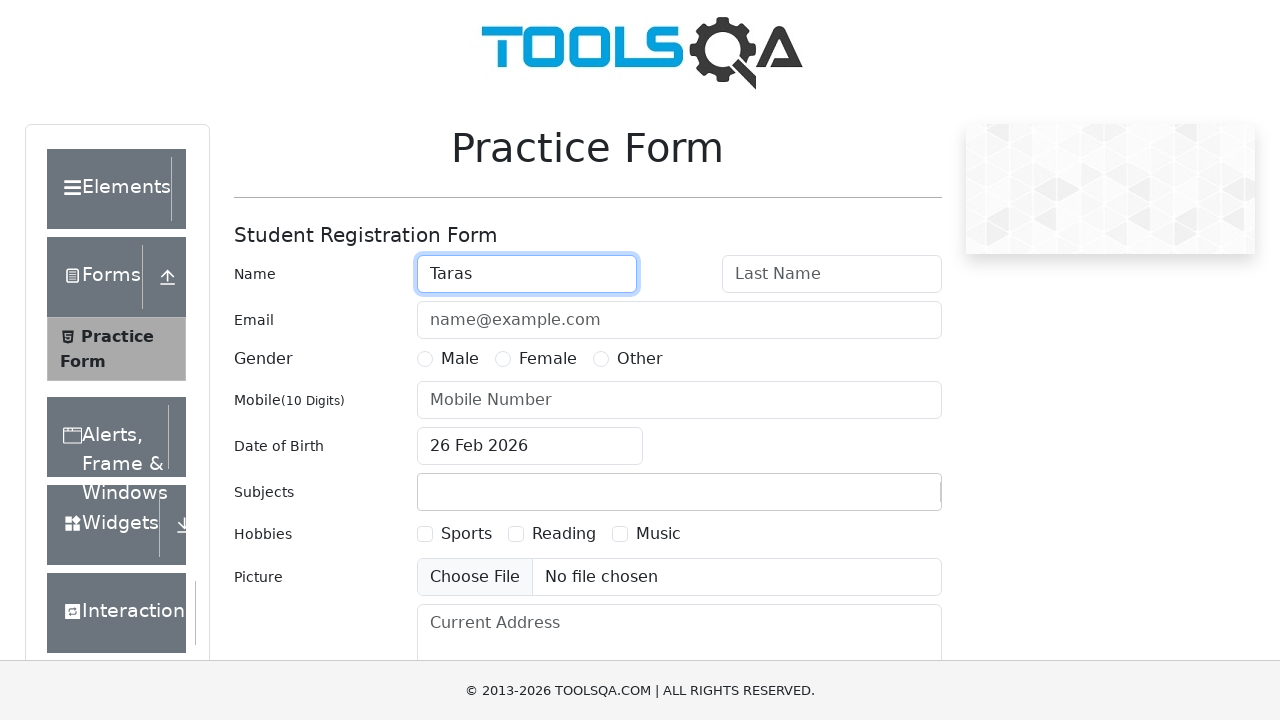

Clicked last name field at (832, 274) on #lastName
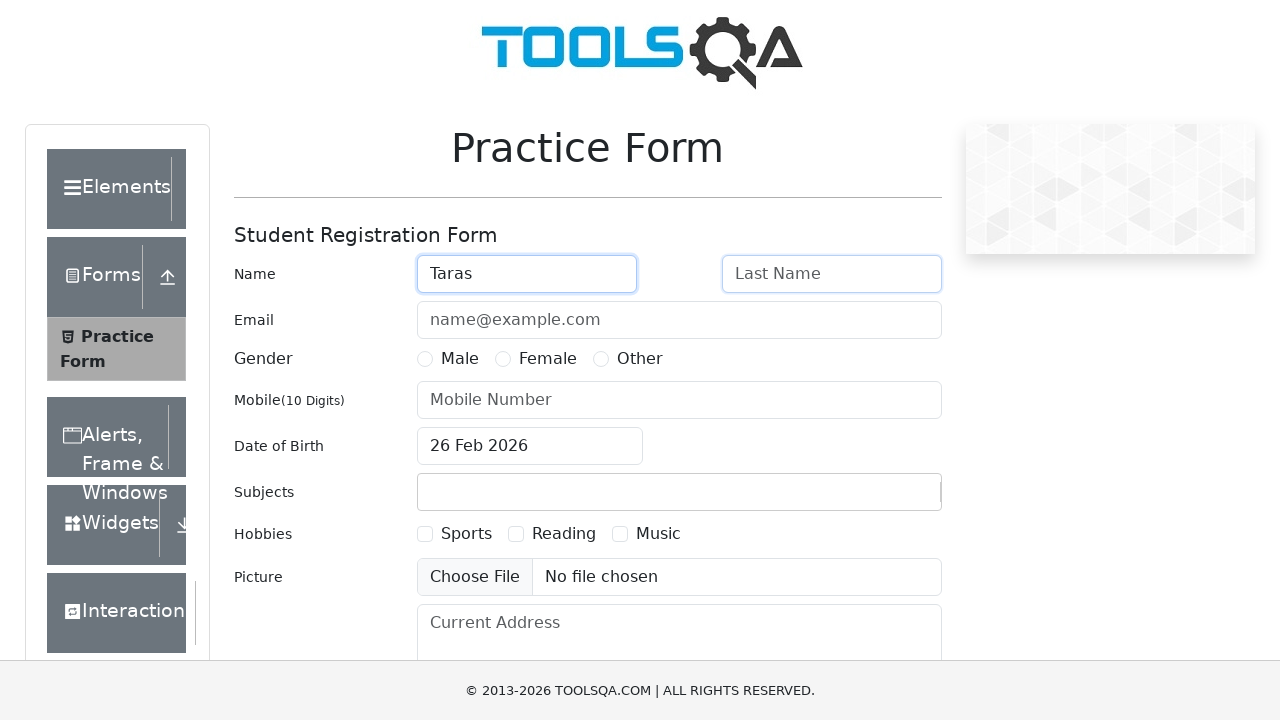

Filled last name with 'Petrenko' on #lastName
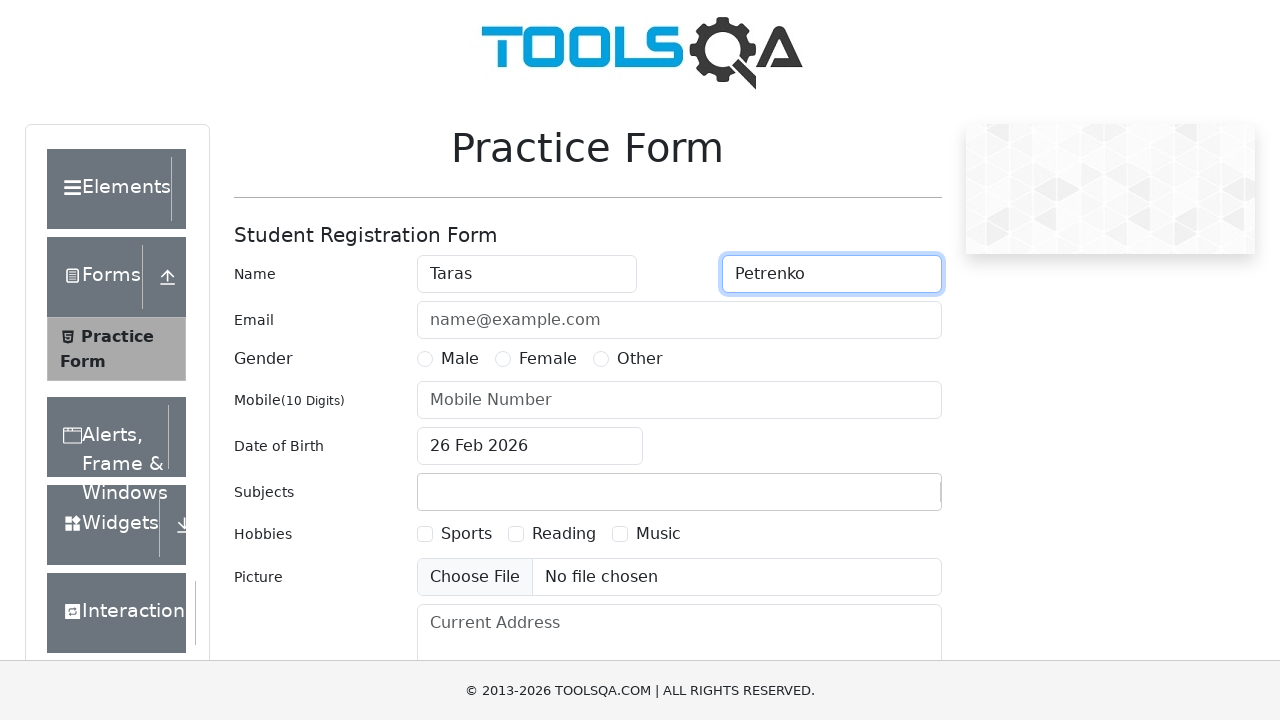

Filled email with 'ekateryna.gres@gmail.com' on #userEmail
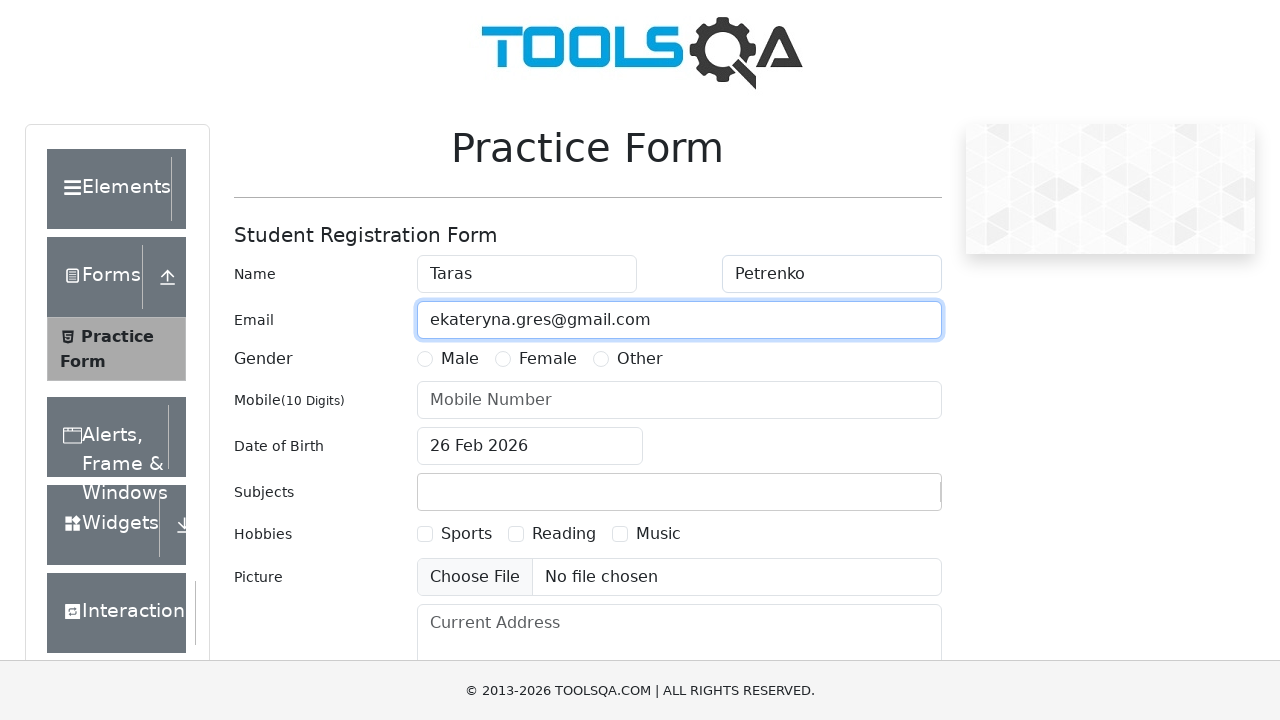

Selected male gender option at (460, 359) on label[for='gender-radio-1']
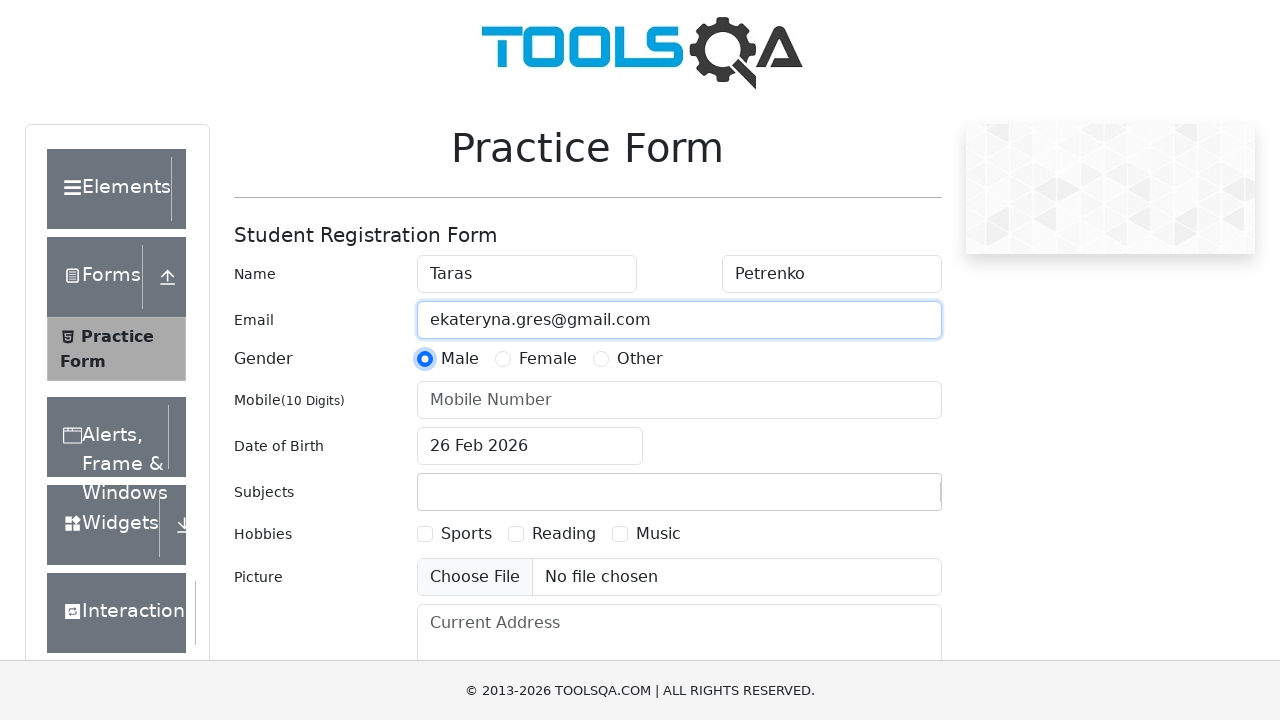

Filled phone number with '2211111111' on #userNumber
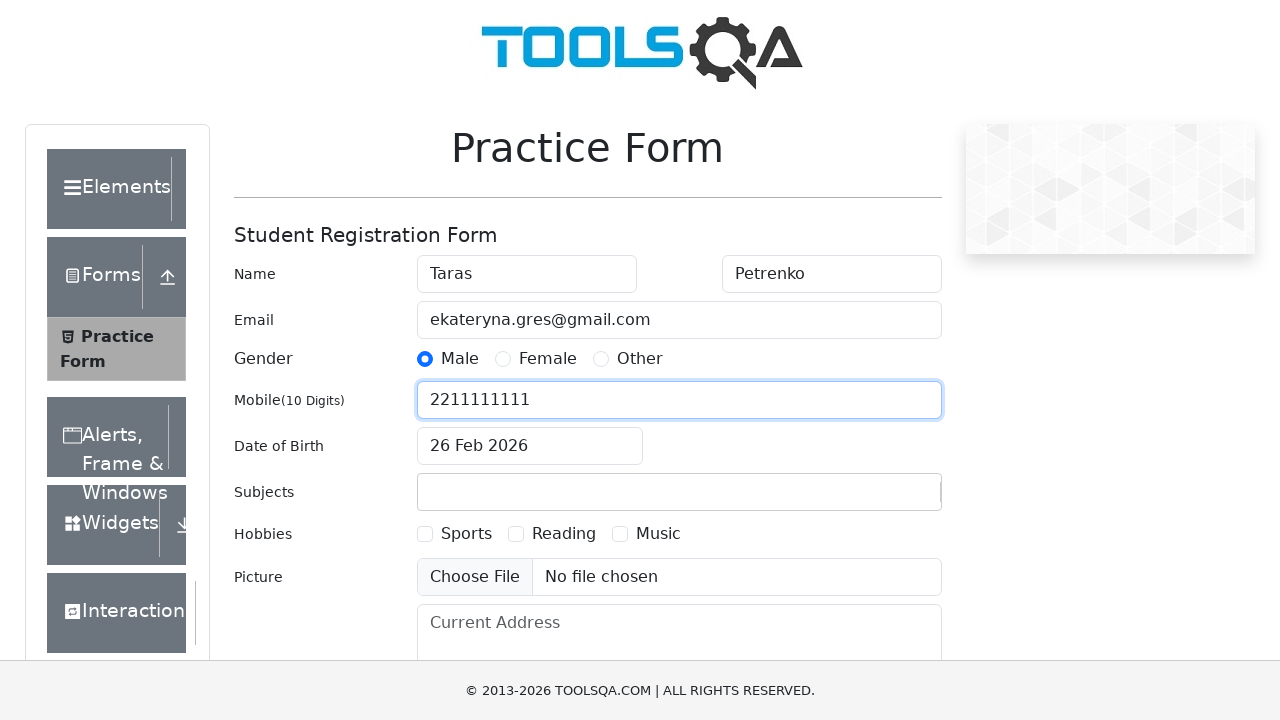

Clicked date of birth input field at (530, 446) on #dateOfBirthInput
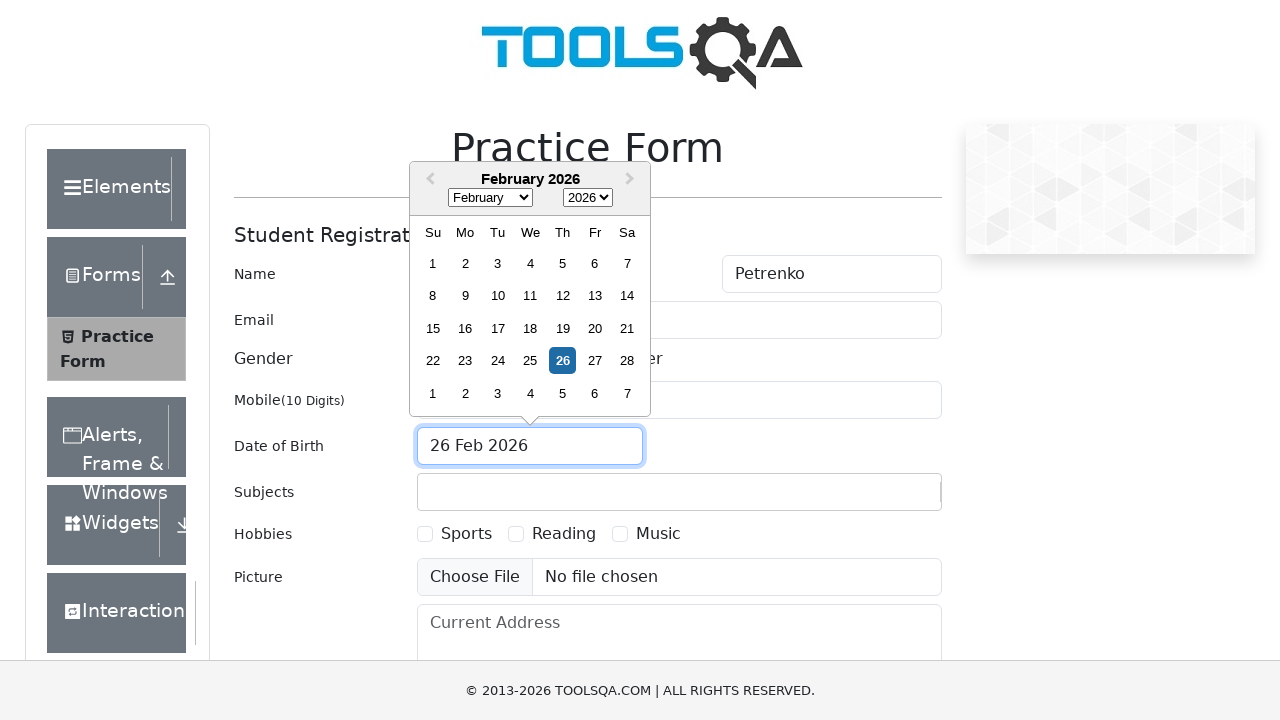

Selected April as birth month on select.react-datepicker__month-select
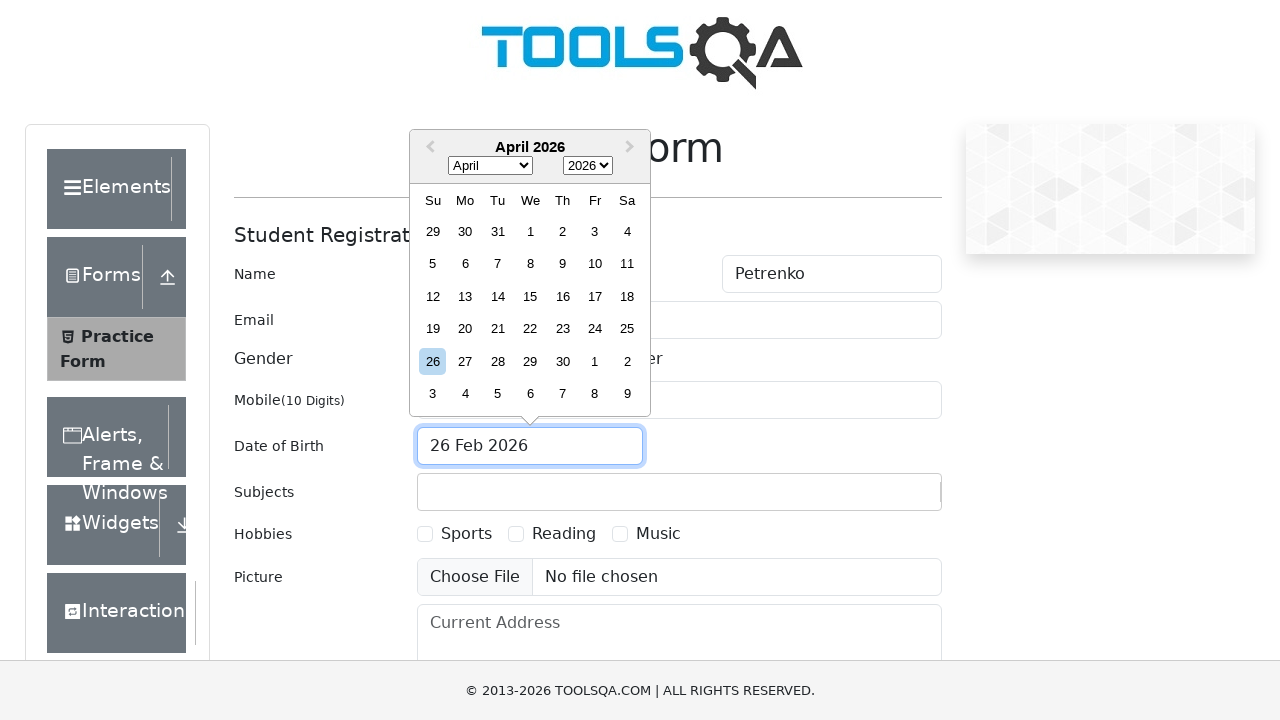

Selected 1990 as birth year on select.react-datepicker__year-select
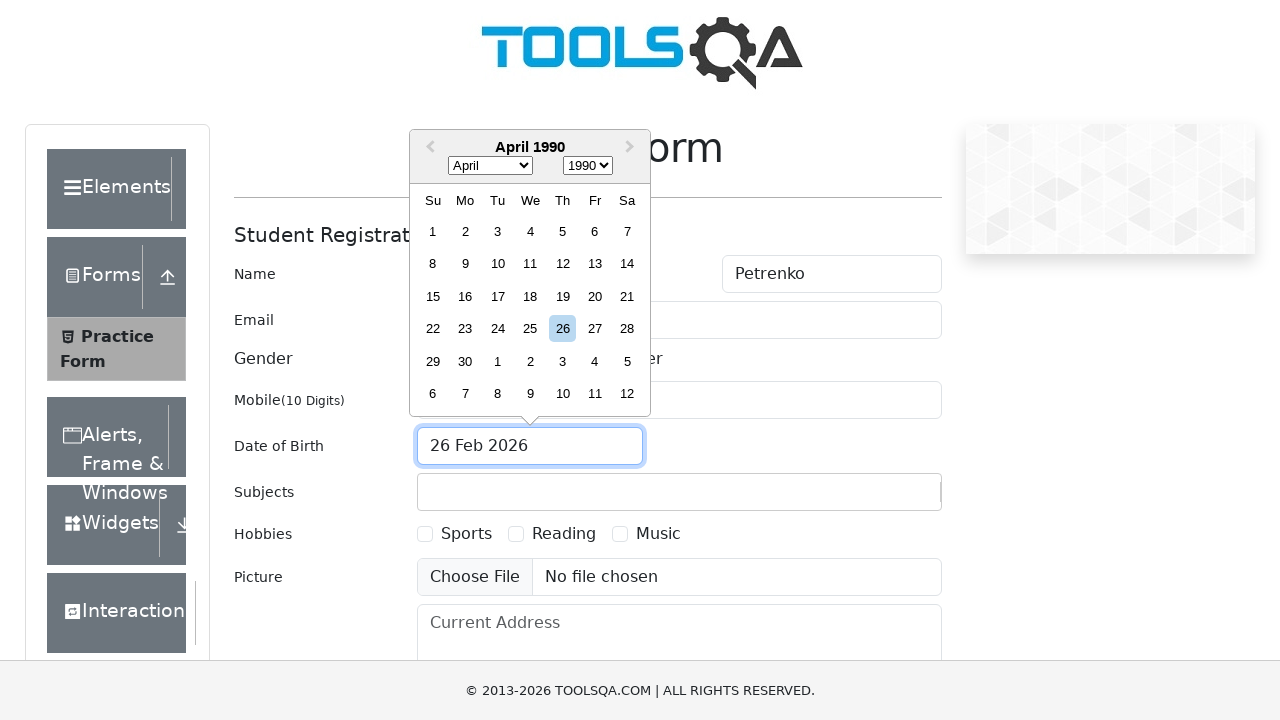

Selected day 18 for date of birth at (530, 296) on div:text('18')
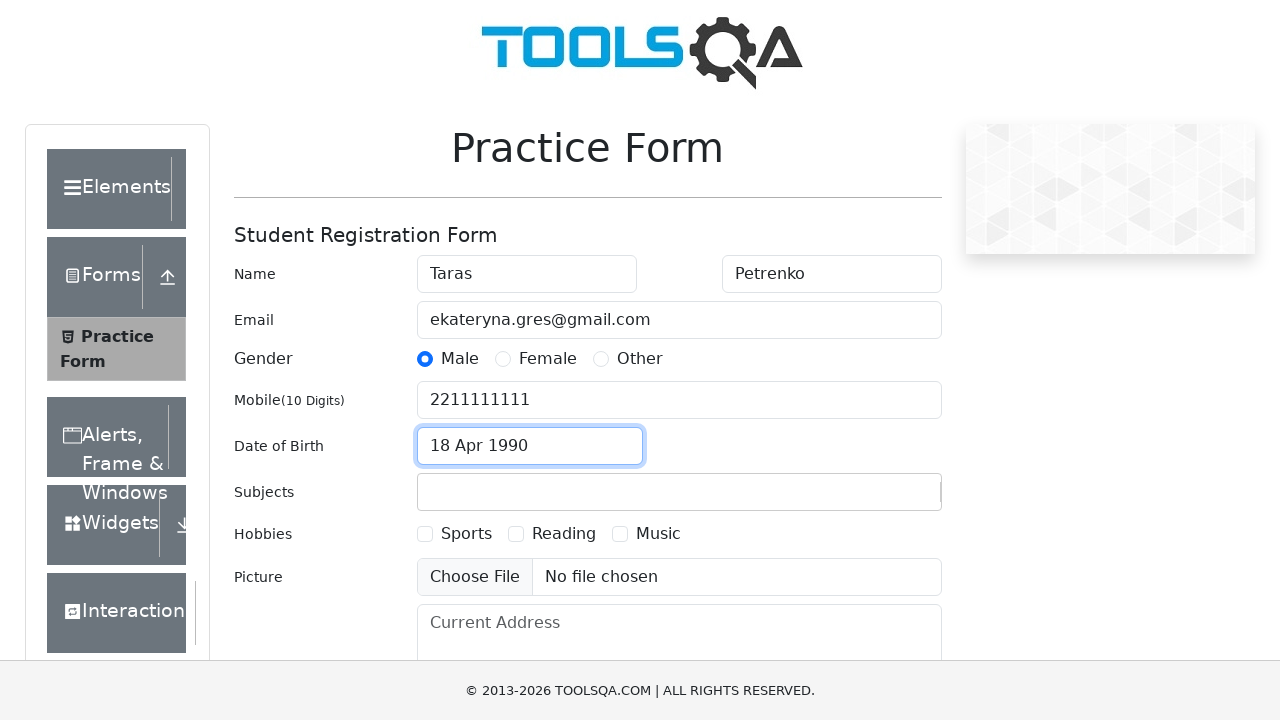

Scrolled to submit button
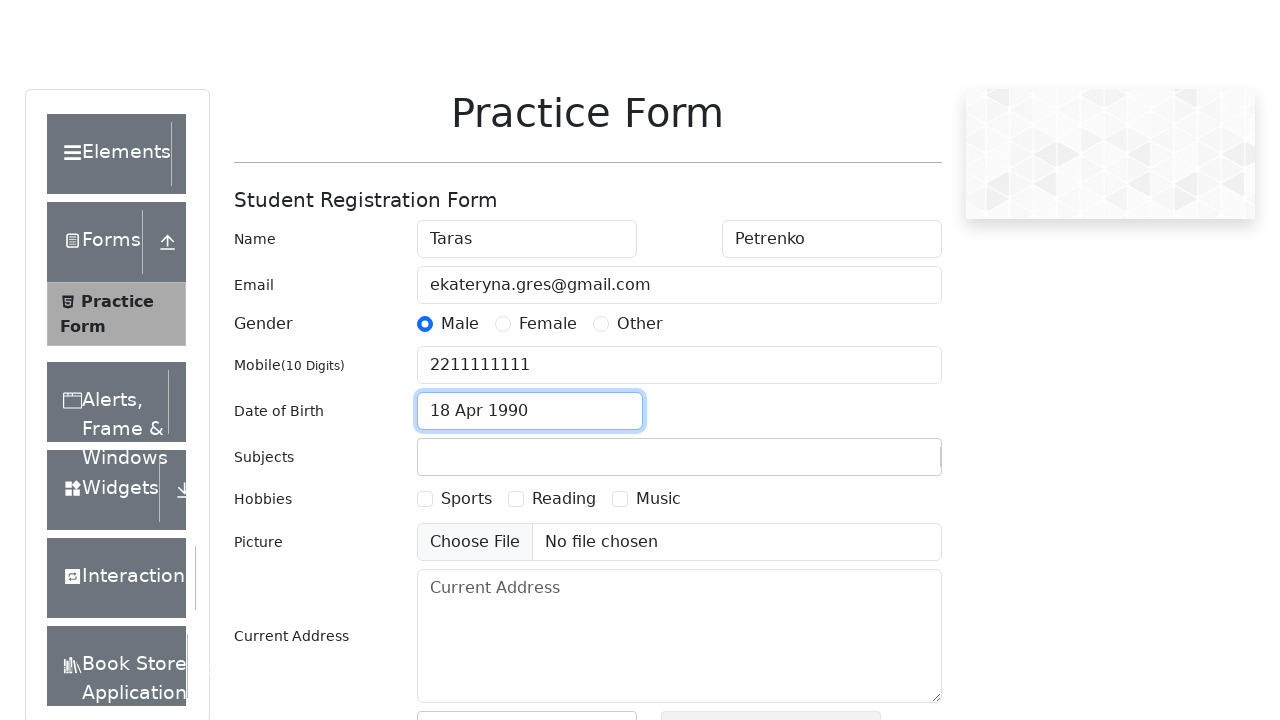

Selected hobbies checkbox at (466, 206) on label[for='hobbies-checkbox-1']
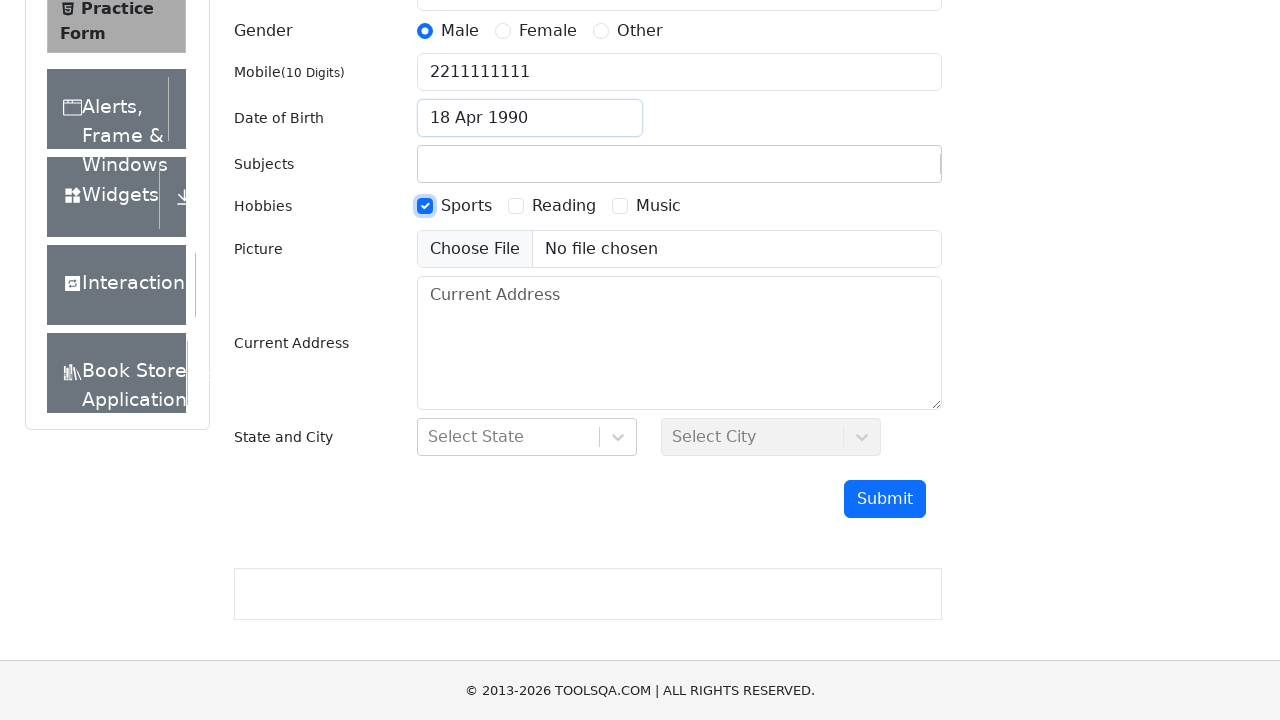

Filled subjects field with 'Maths' on #subjectsInput
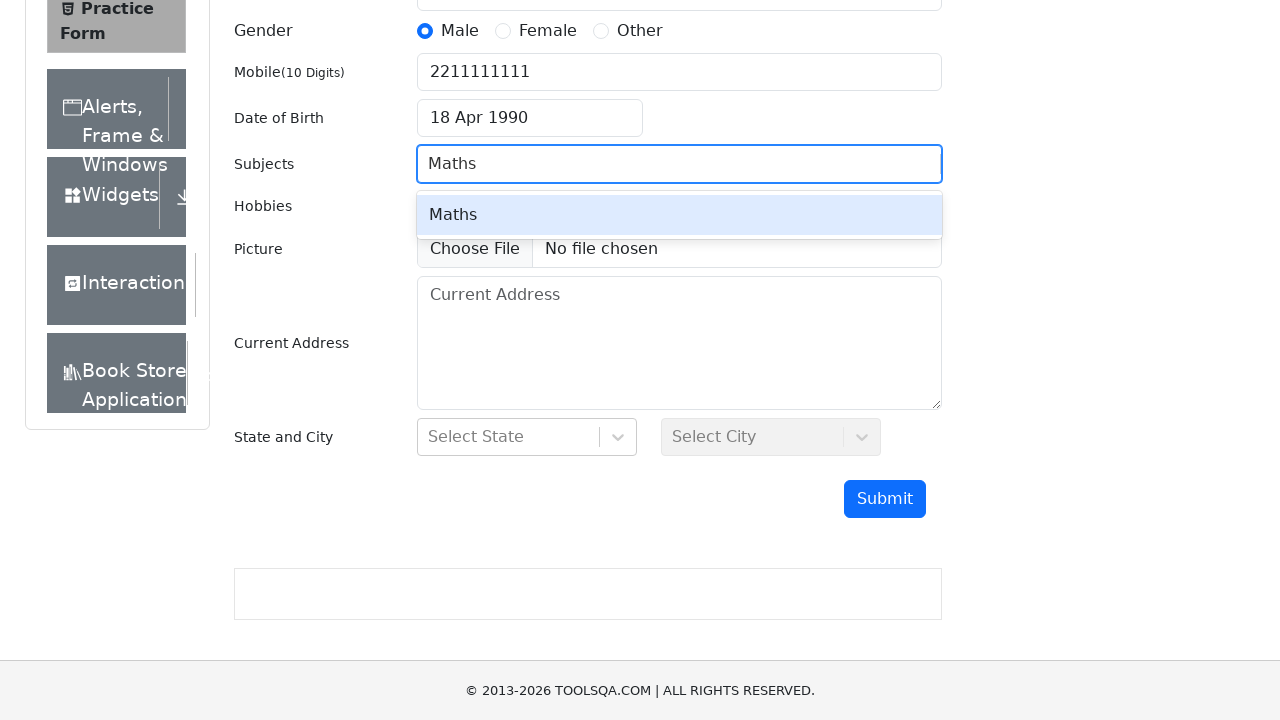

Pressed Enter to confirm subject selection on #subjectsInput
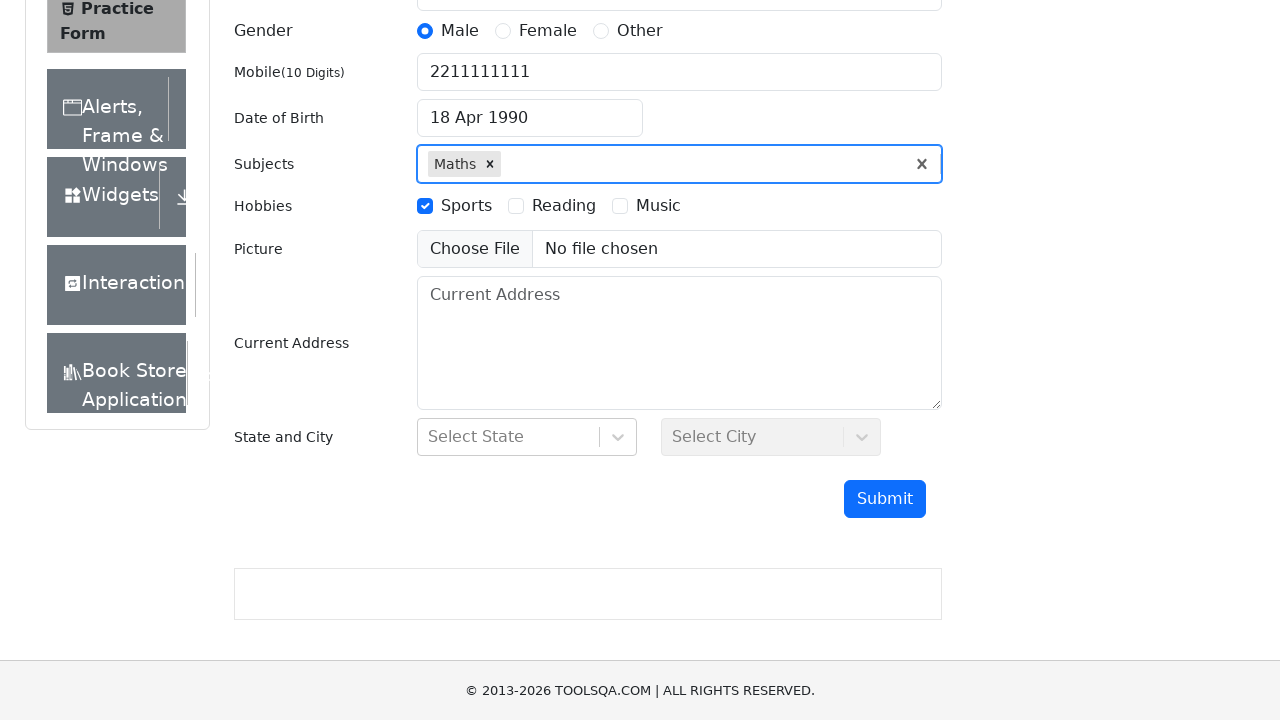

Filled current address with '1222 Test' on #currentAddress
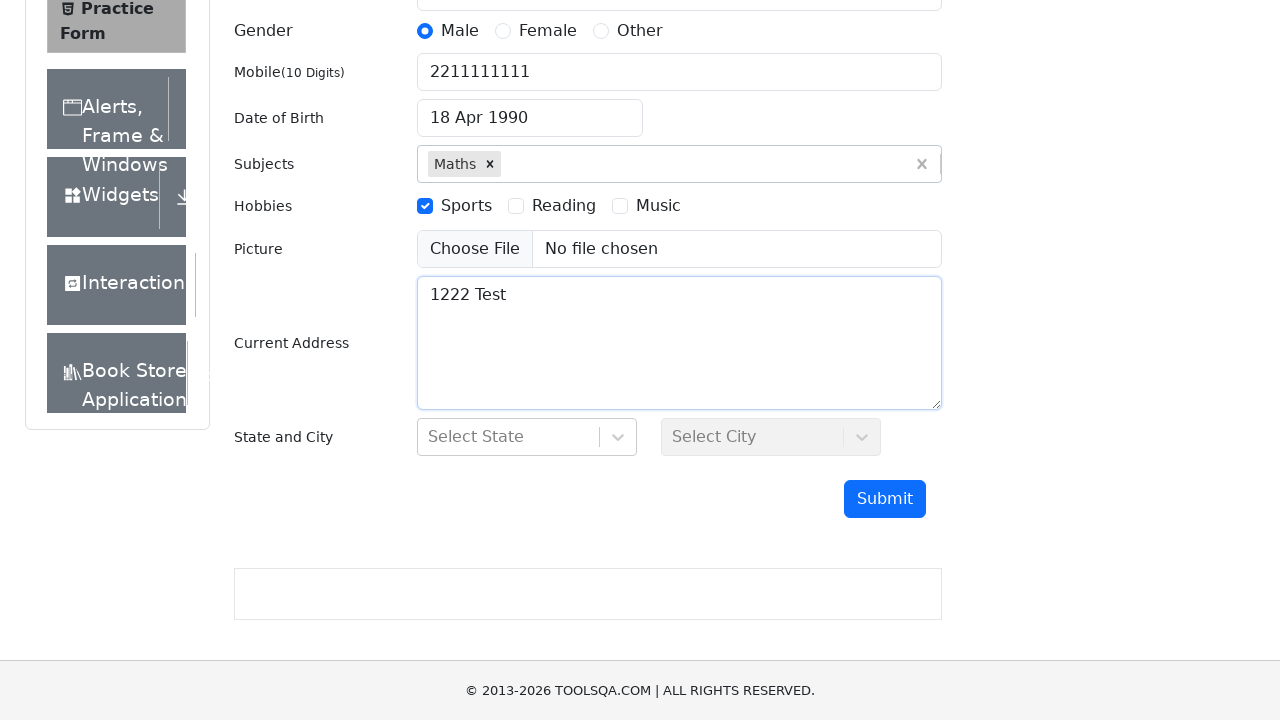

Clicked state dropdown at (527, 437) on #state
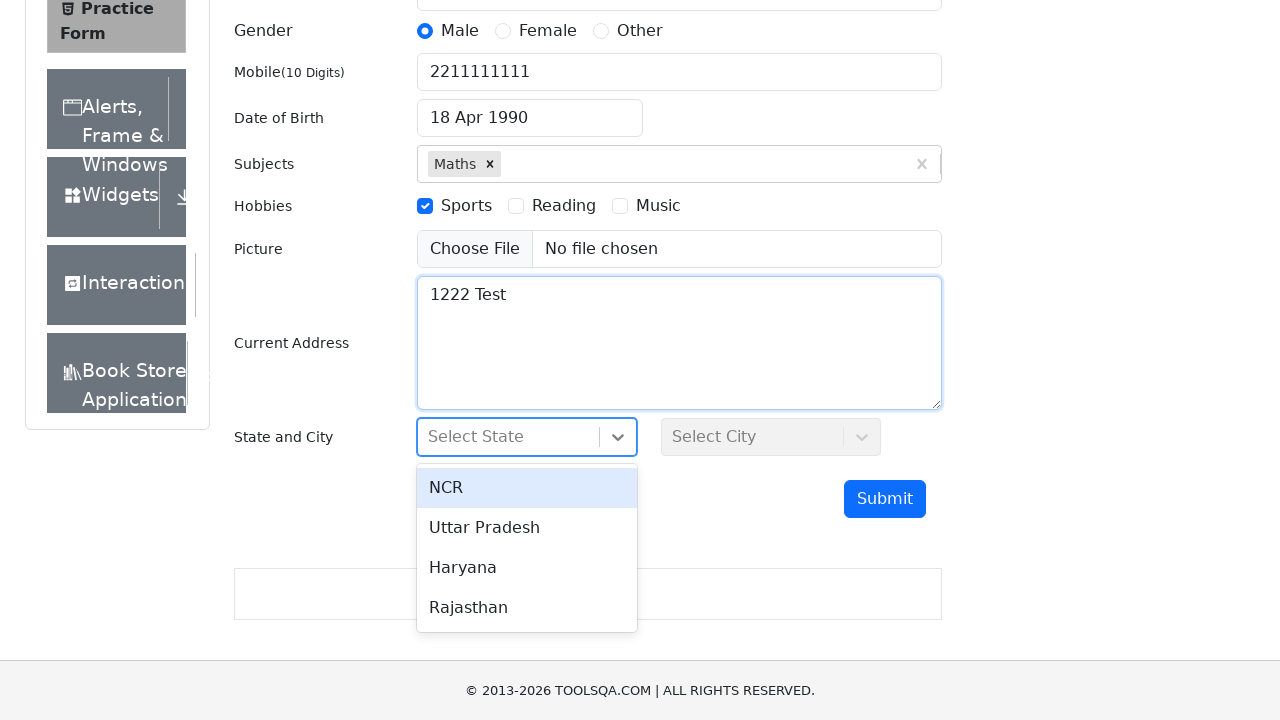

Selected NCR as state at (527, 488) on div:text('NCR')
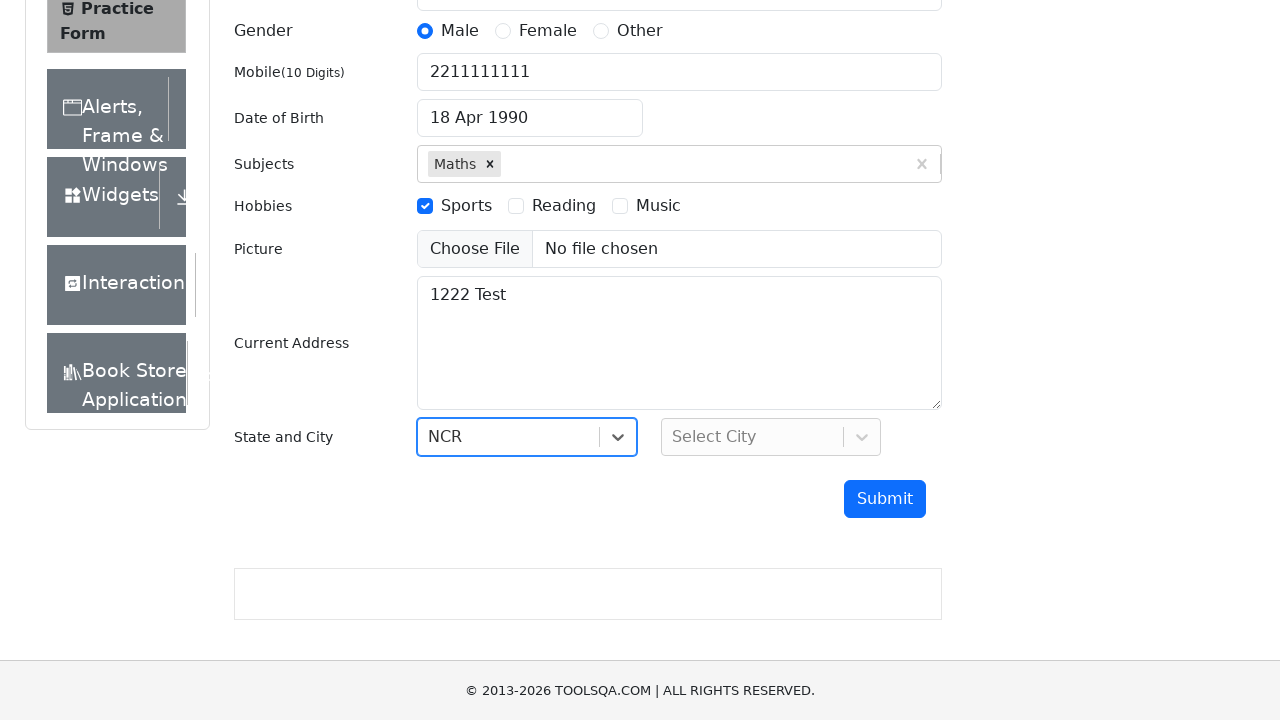

Clicked city dropdown at (771, 437) on #city
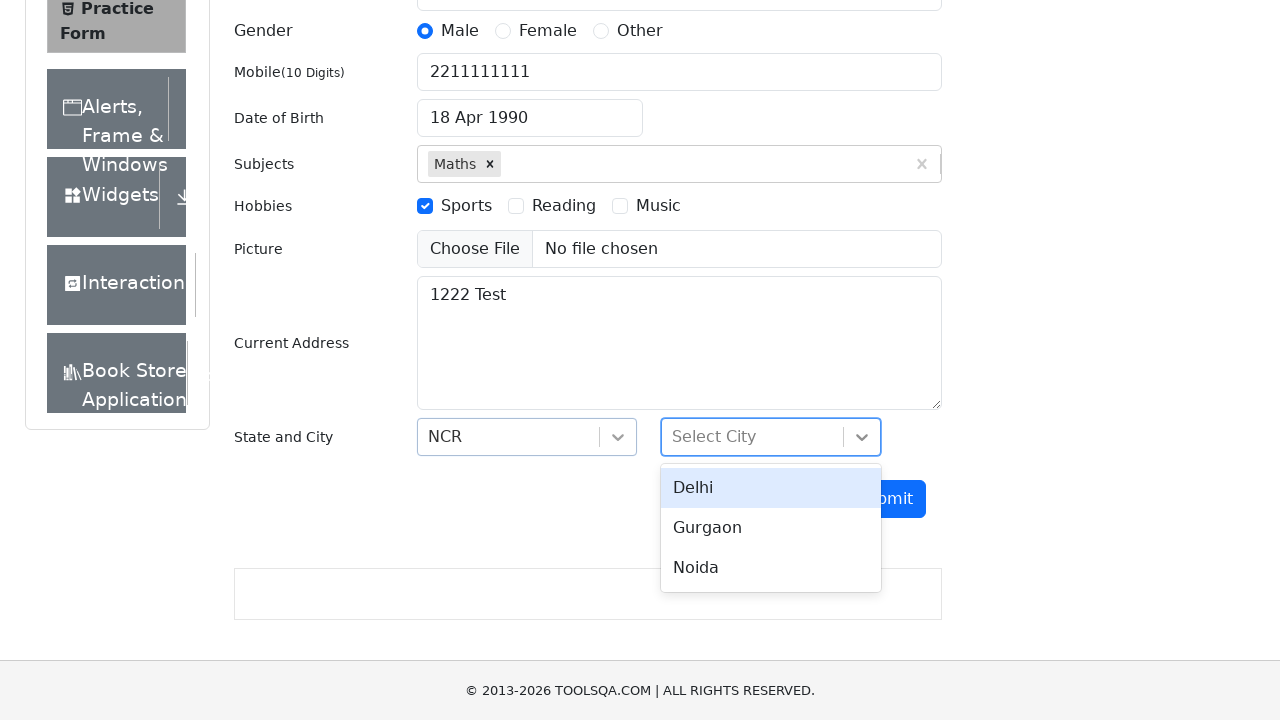

Selected Delhi as city at (771, 488) on div:text('Delhi')
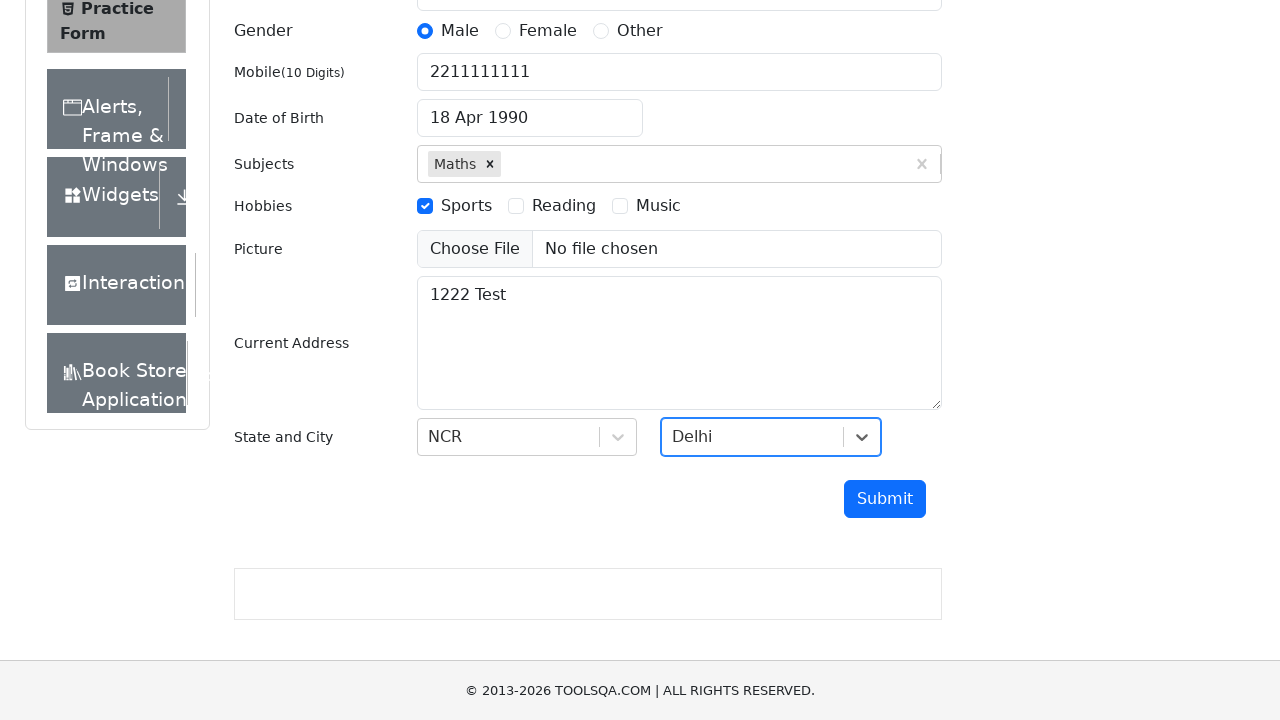

Clicked submit button to submit the form at (885, 499) on #submit
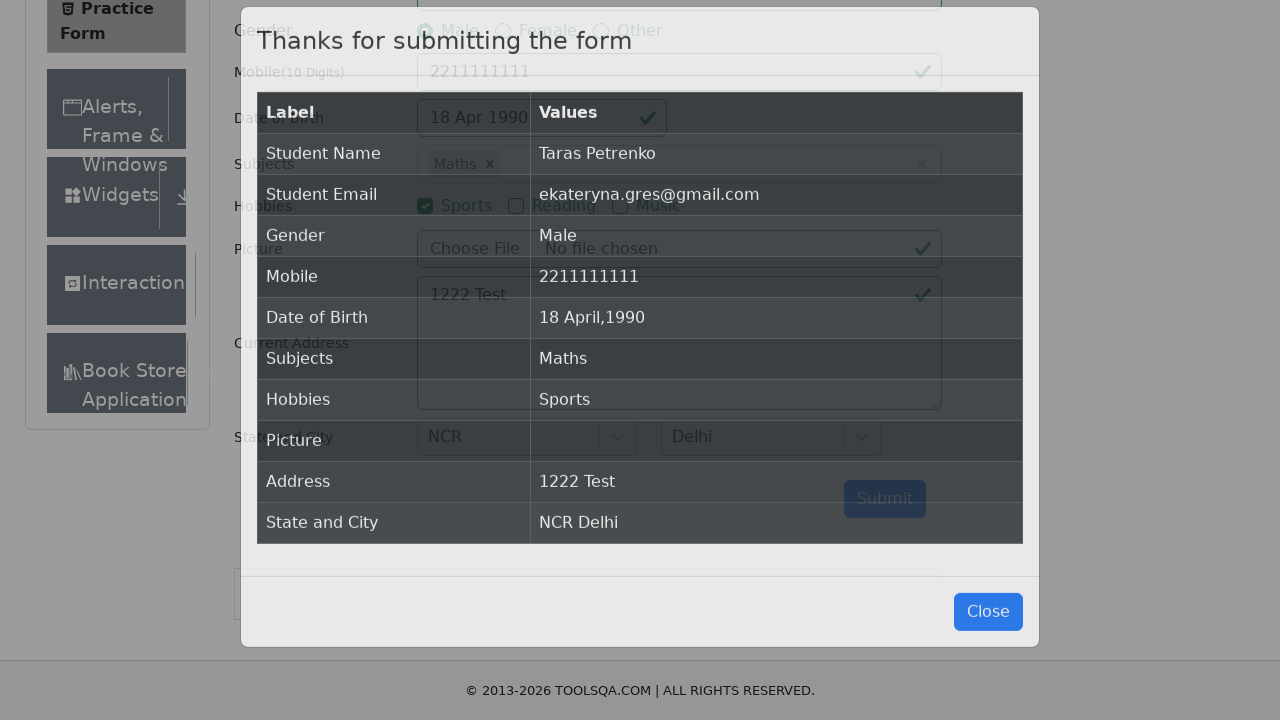

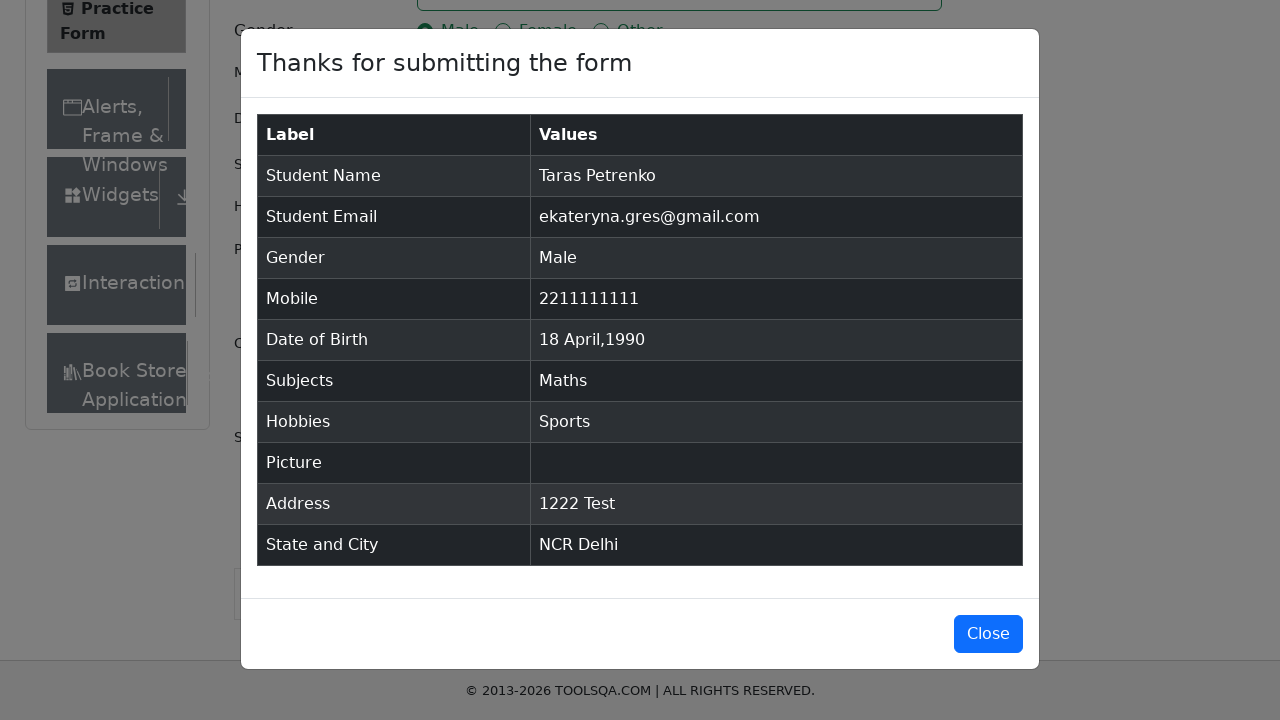